Tests contact form validation by clicking submit without filling fields to verify error messages appear, then populating mandatory fields (forename, email, message) and verifying the errors are cleared.

Starting URL: http://jupiter.cloud.planittesting.com/

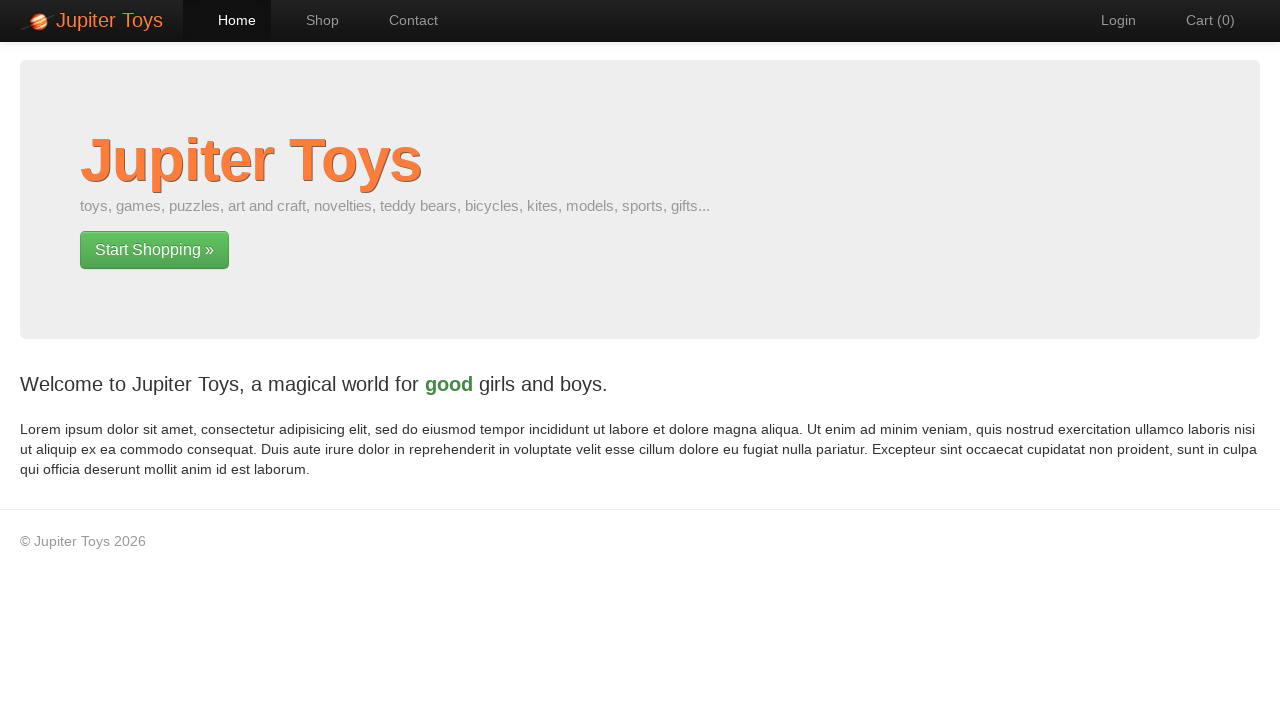

Clicked navigation link to contact page at (404, 20) on #nav-contact
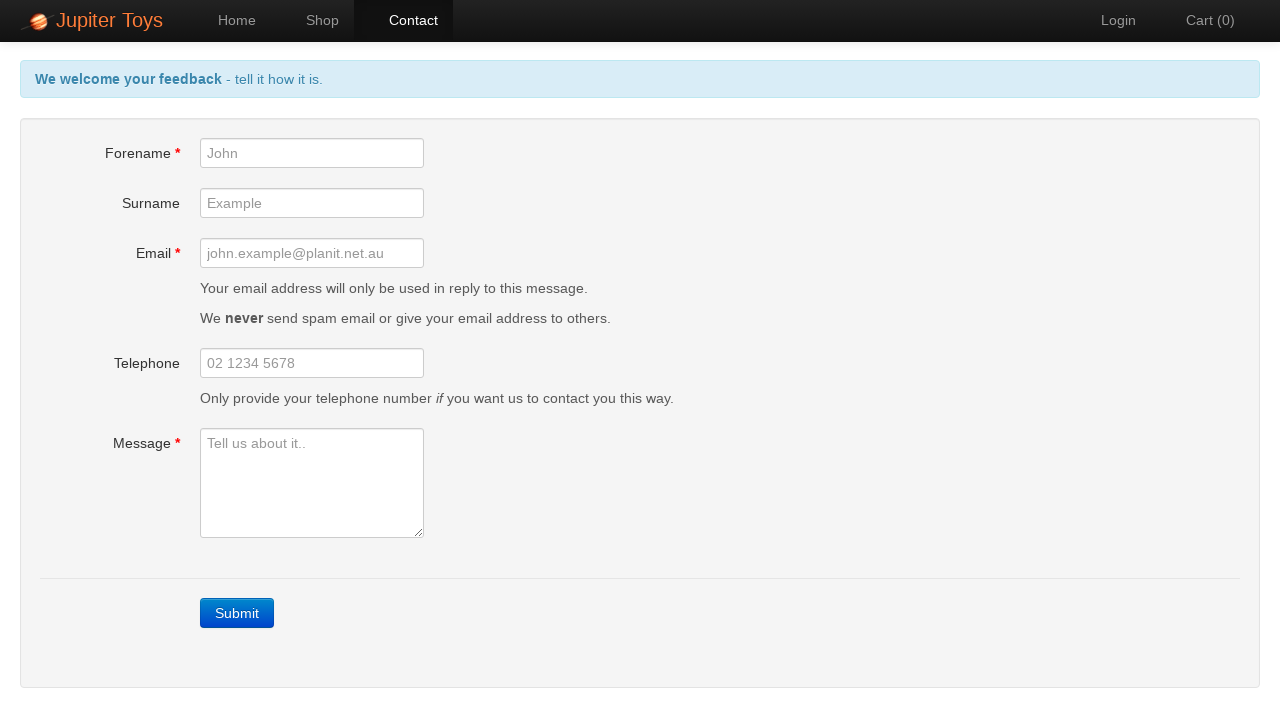

Submit button became visible
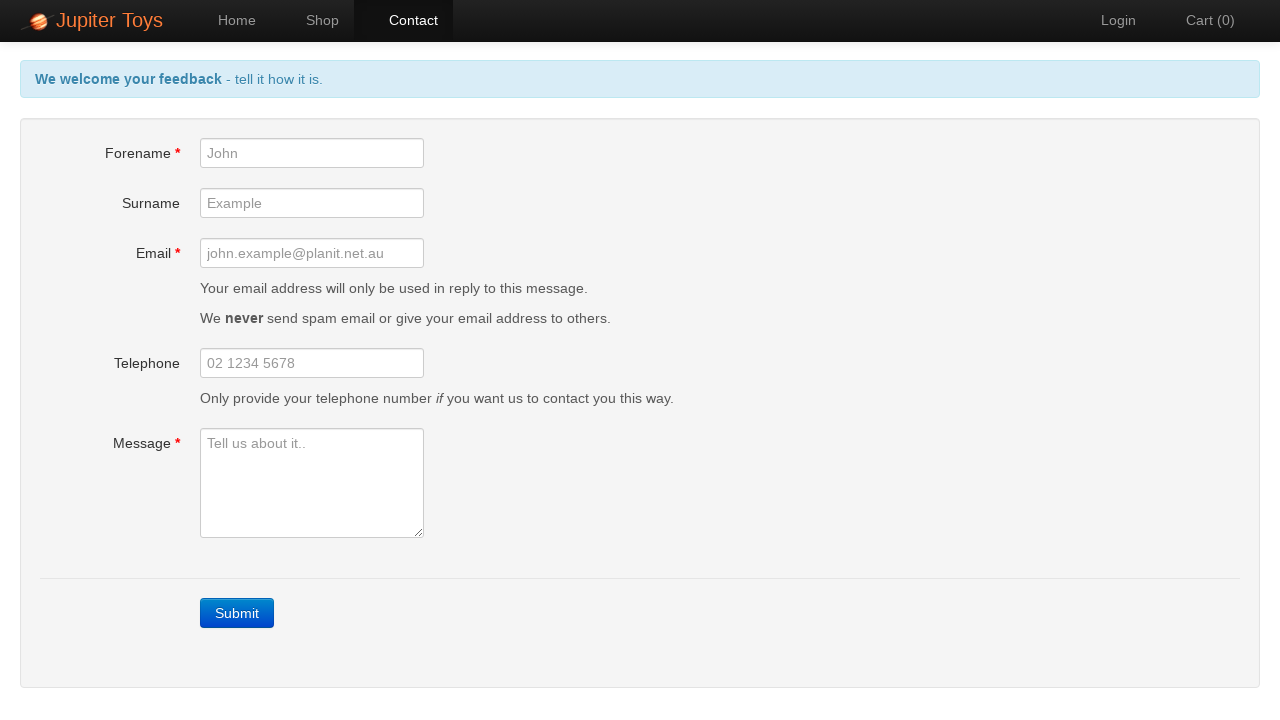

Clicked submit button without filling any fields at (237, 613) on xpath=//a[contains(@class, 'btn-contact') and text()='Submit']
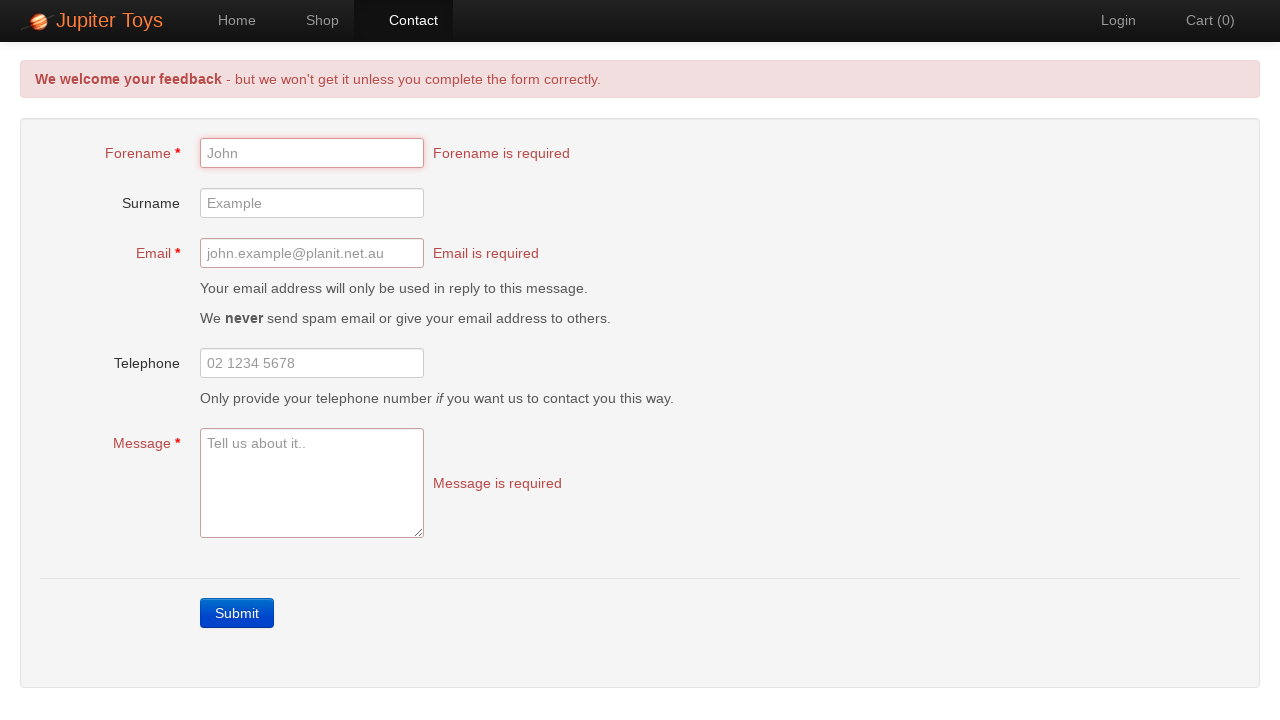

Header error message appeared
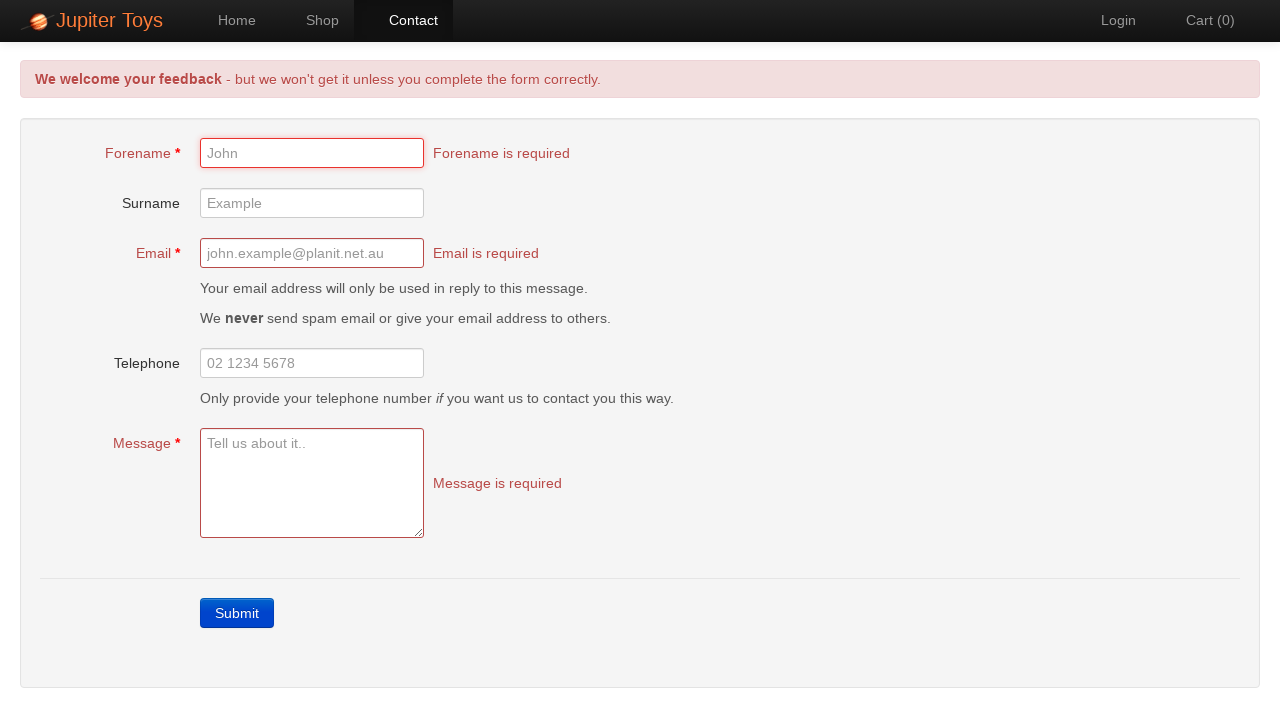

Forename validation error message appeared
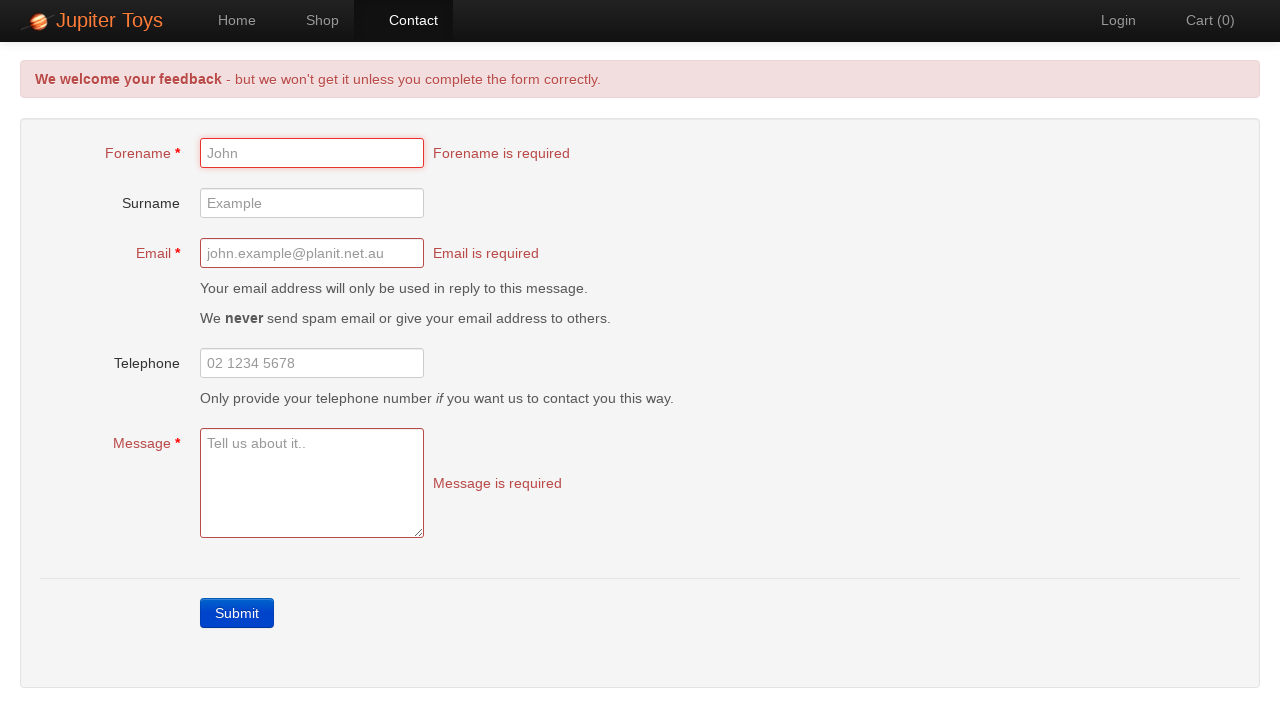

Email validation error message appeared
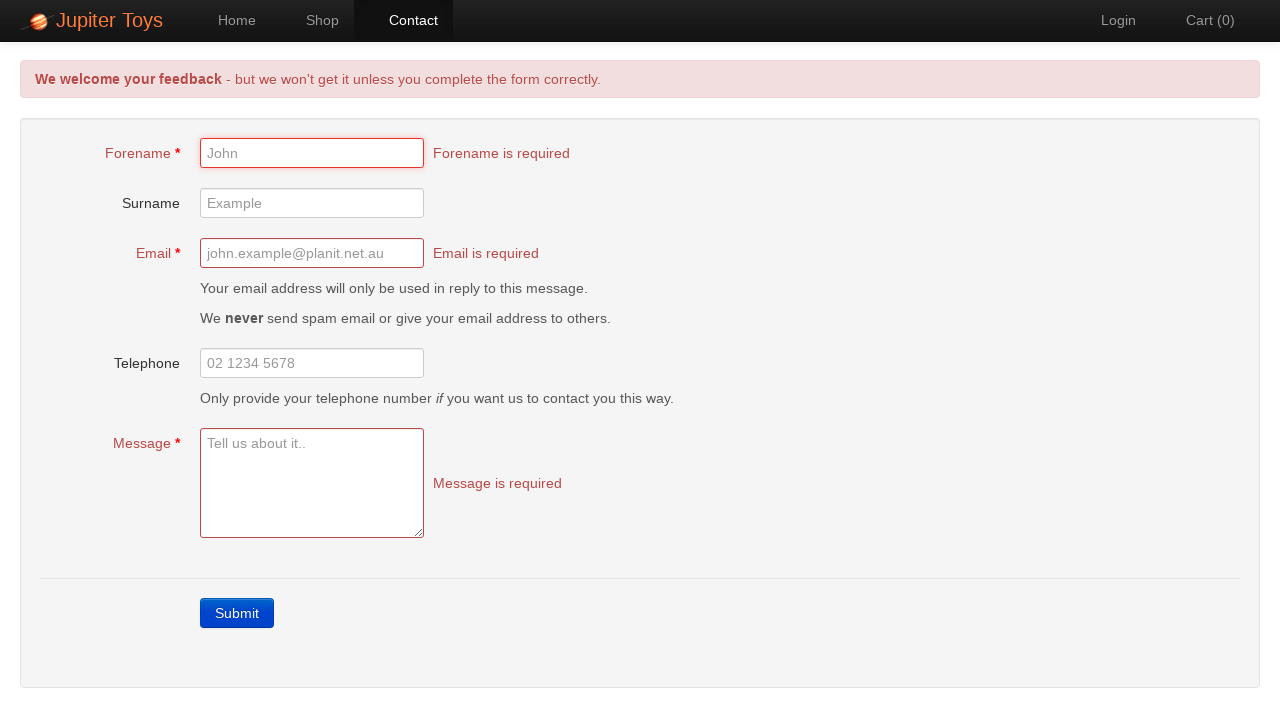

Message validation error message appeared
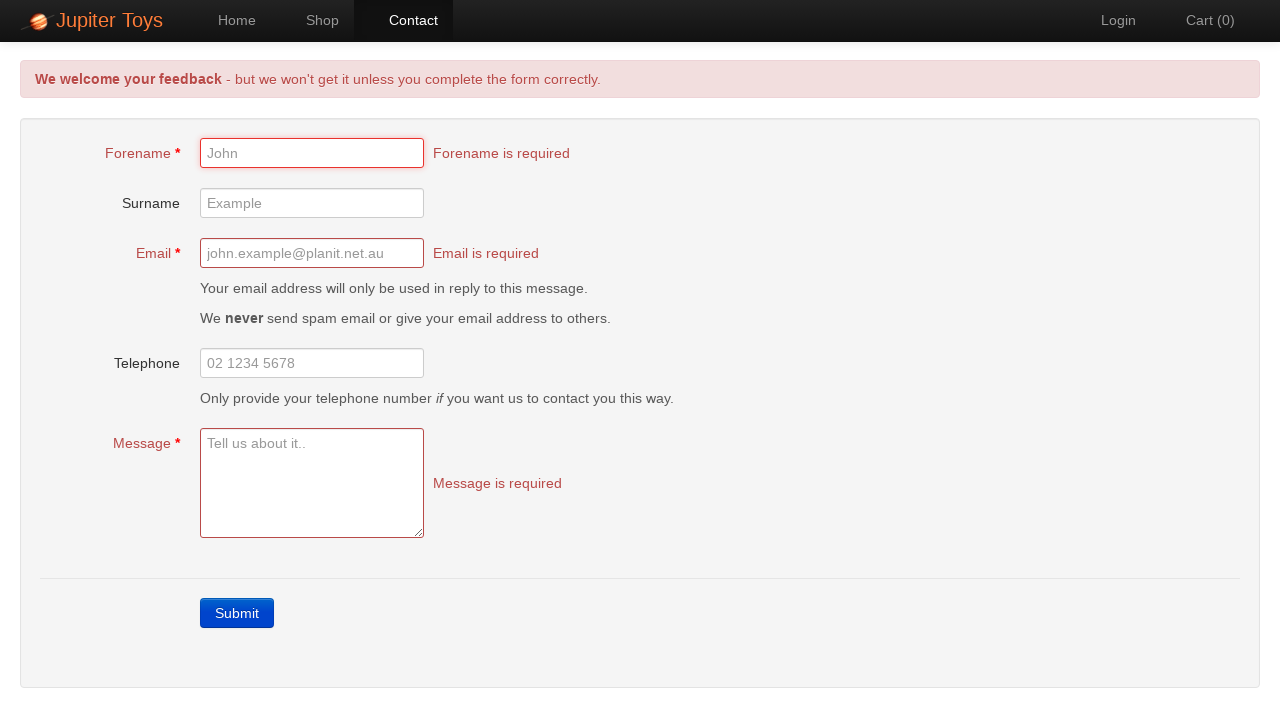

Clicked forename input field at (312, 153) on #forename
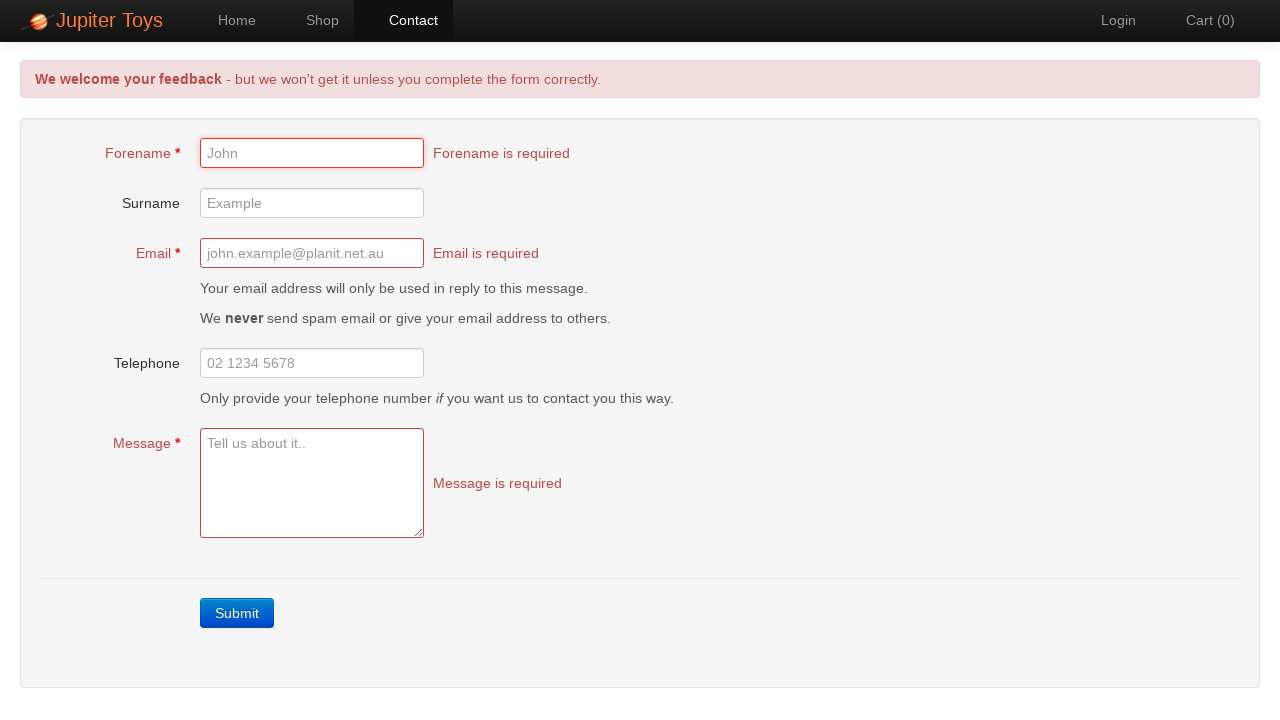

Filled forename field with 'Gerard' on #forename
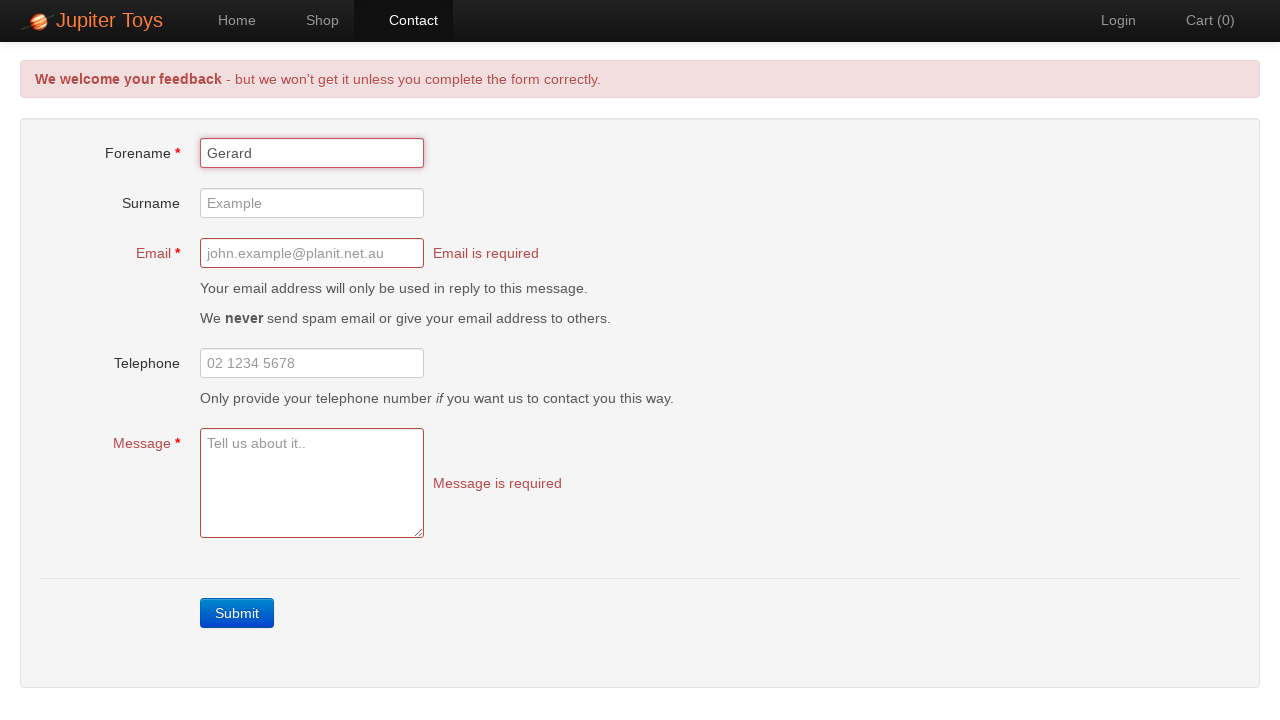

Clicked email input field at (312, 253) on #email
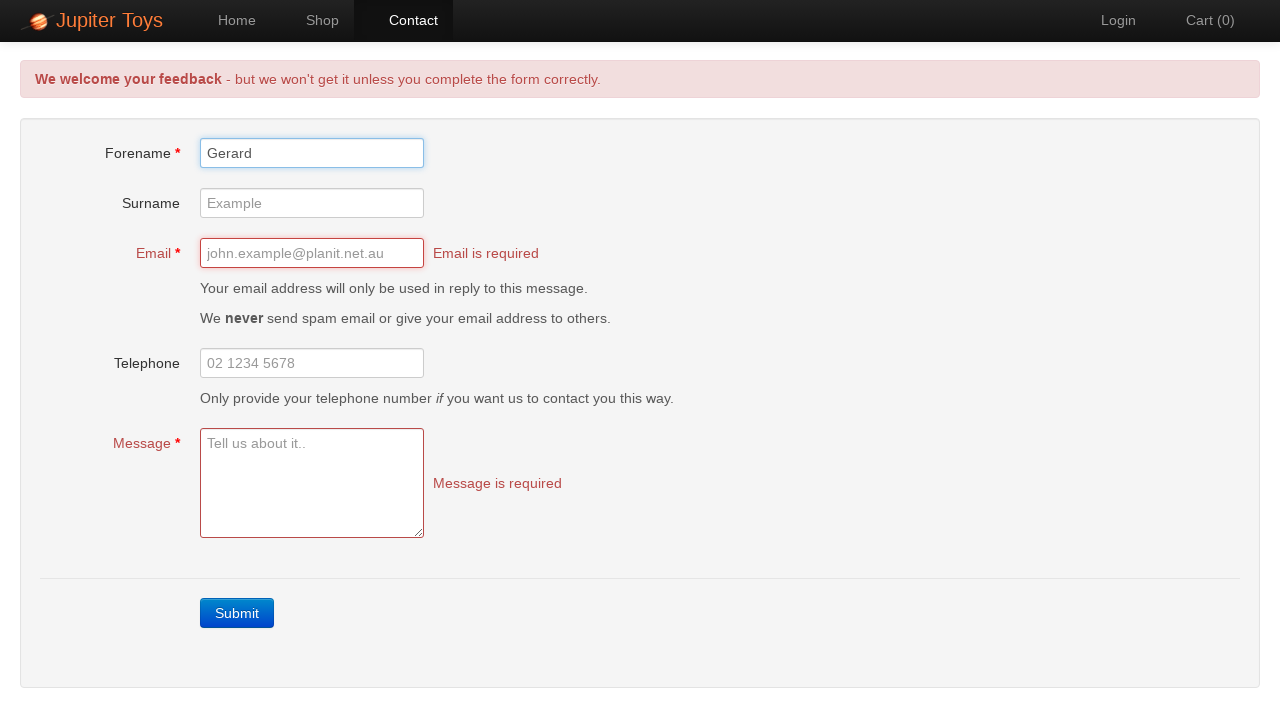

Filled email field with 'gerard@example.com' on #email
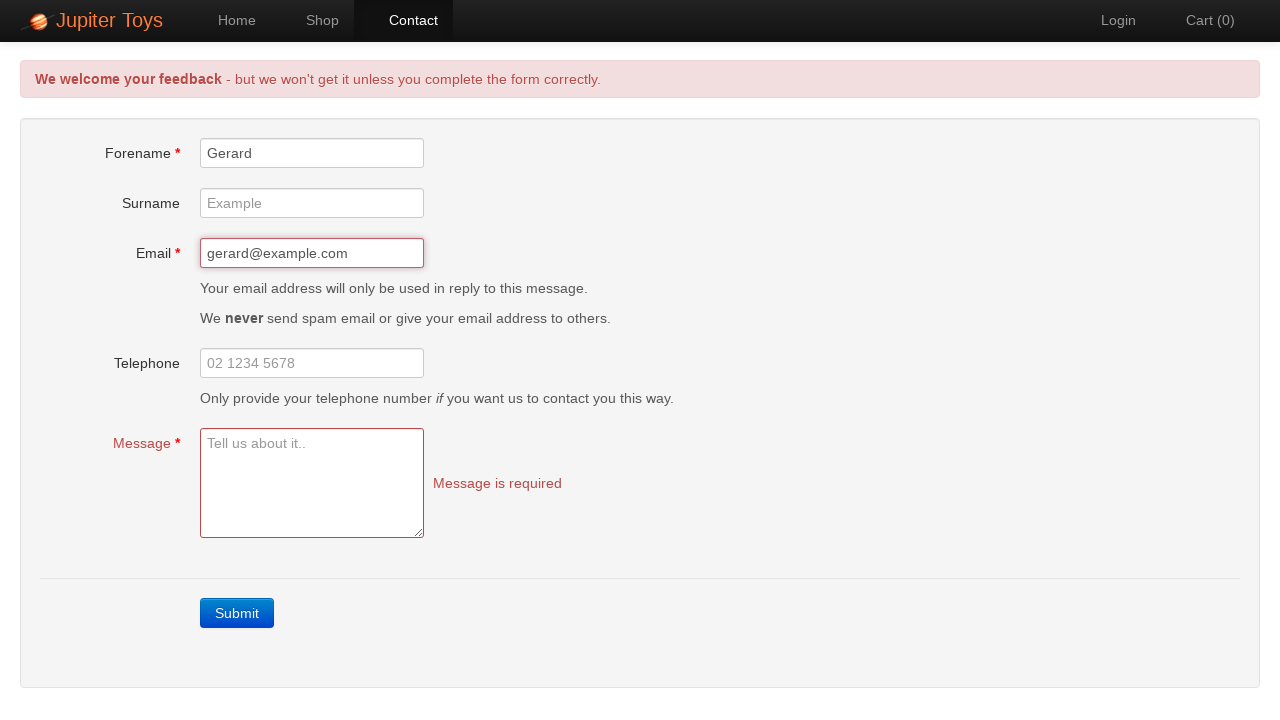

Clicked message input field at (312, 483) on #message
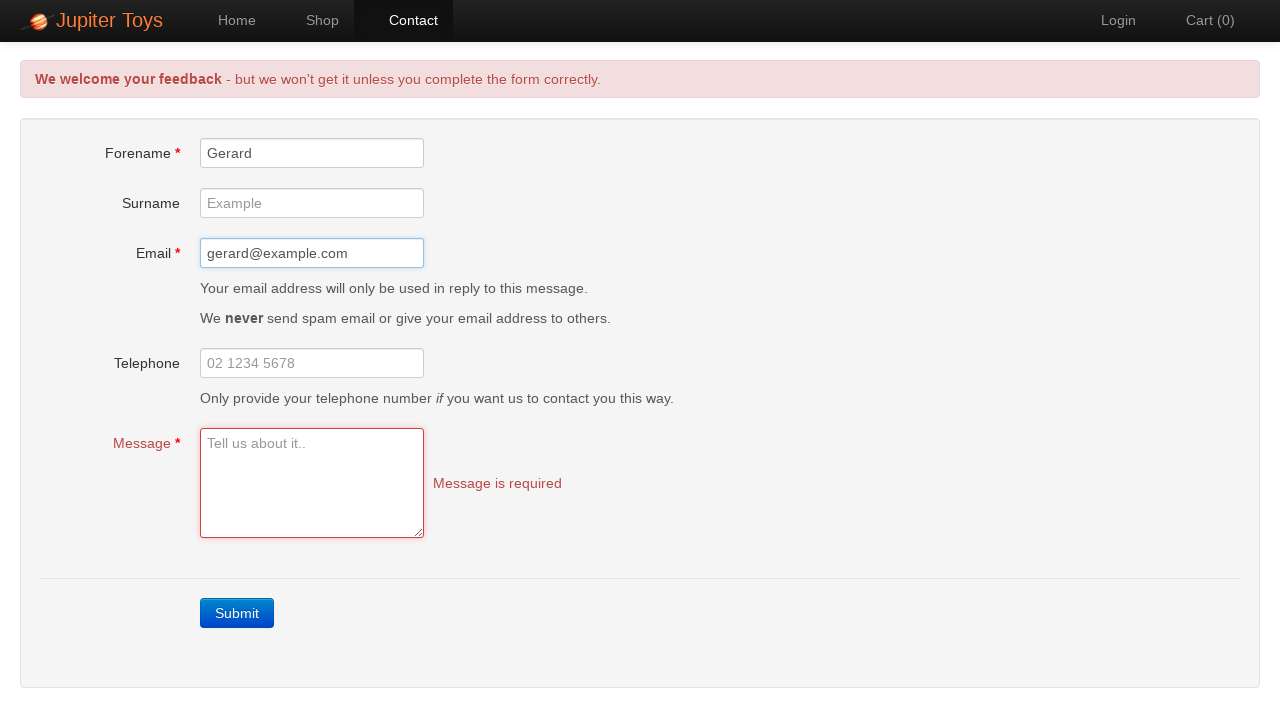

Filled message field with 'The quick brown fox jumped over the lazy dog.' on #message
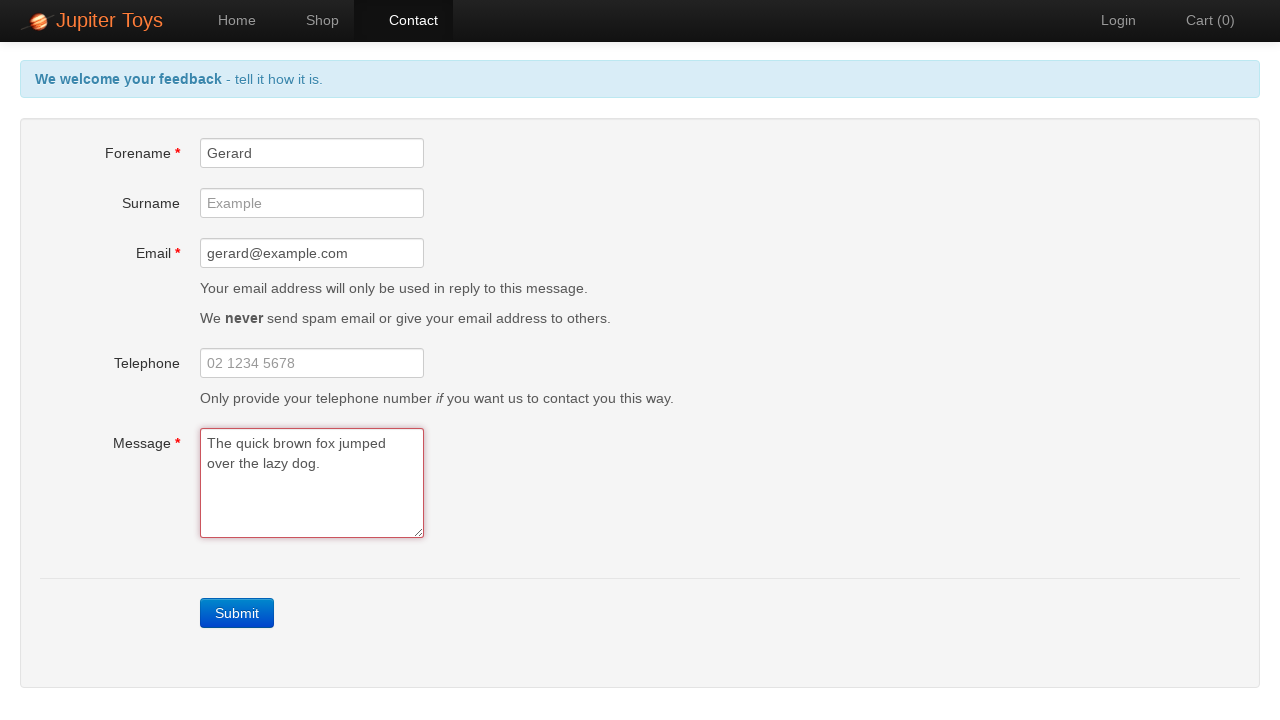

Header message changed to info state (errors cleared)
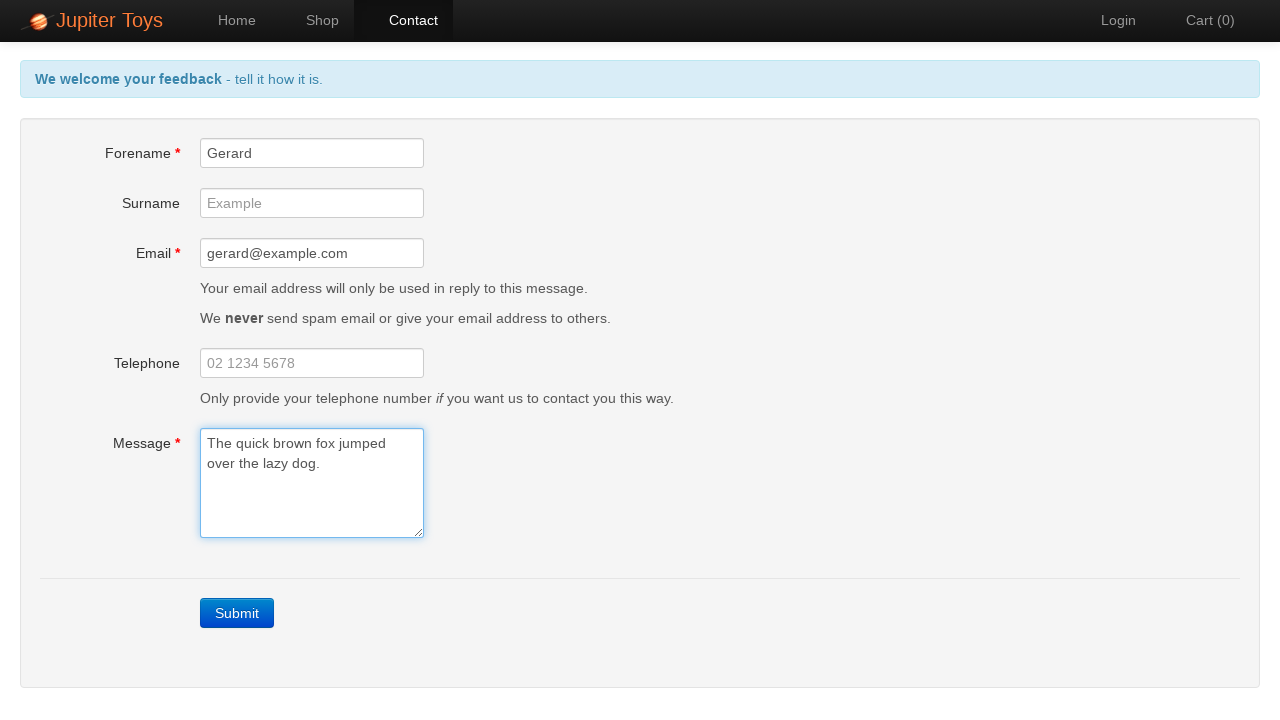

Forename error message is now hidden
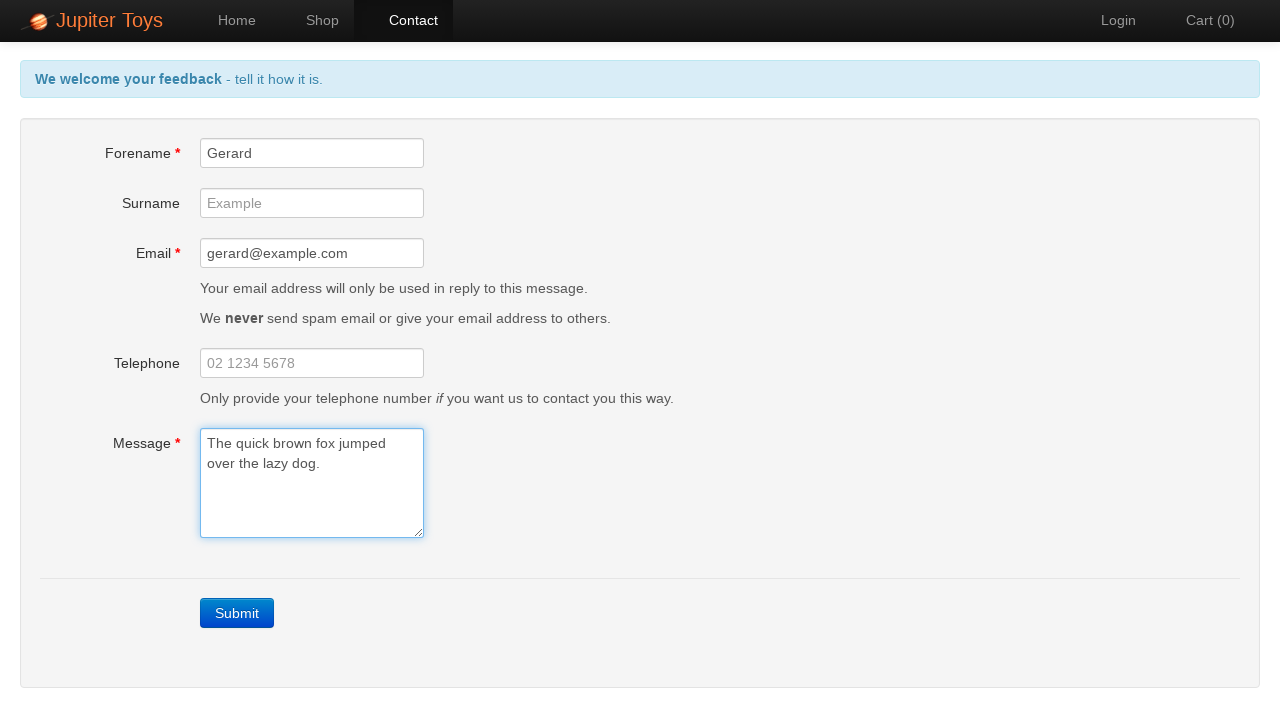

Email error message is now hidden
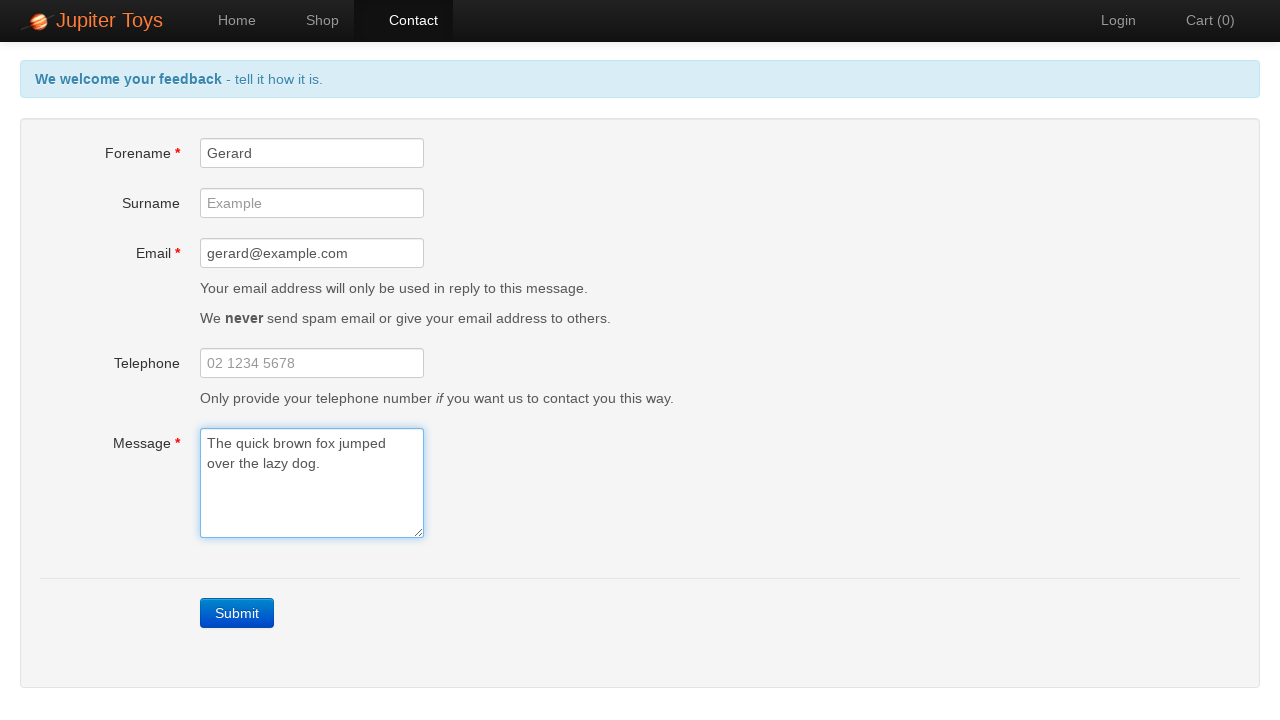

Message error message is now hidden
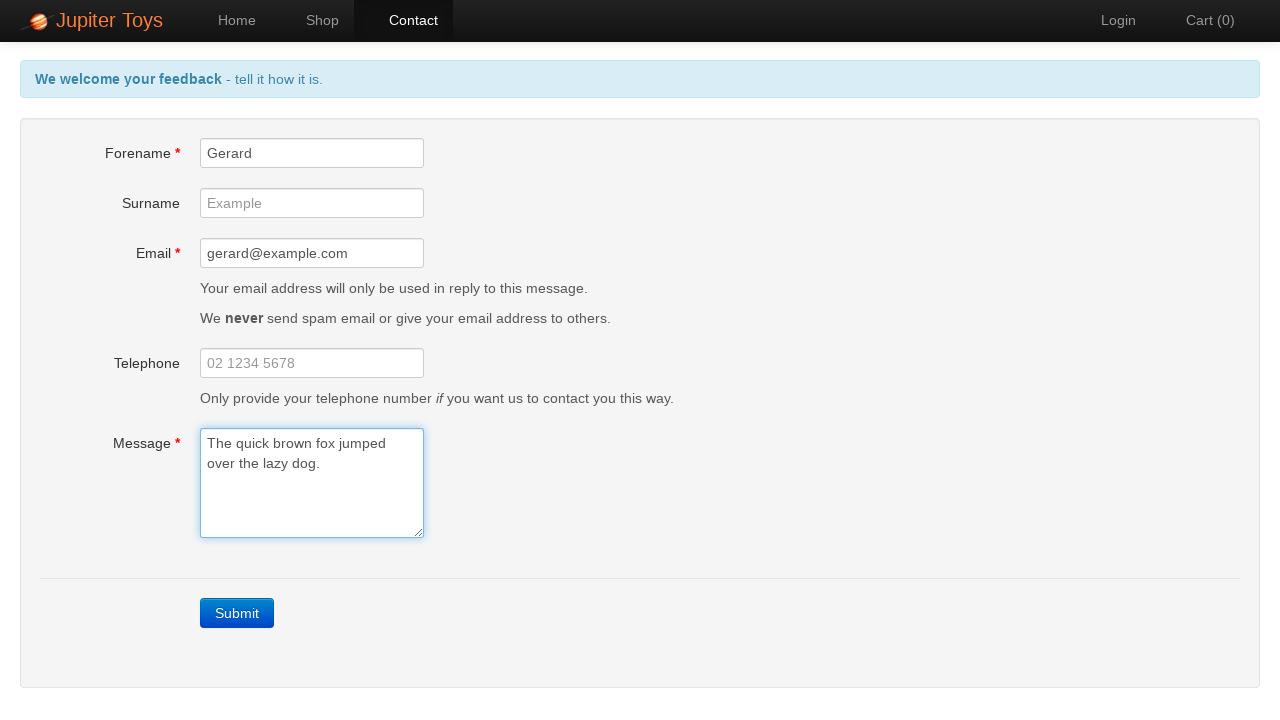

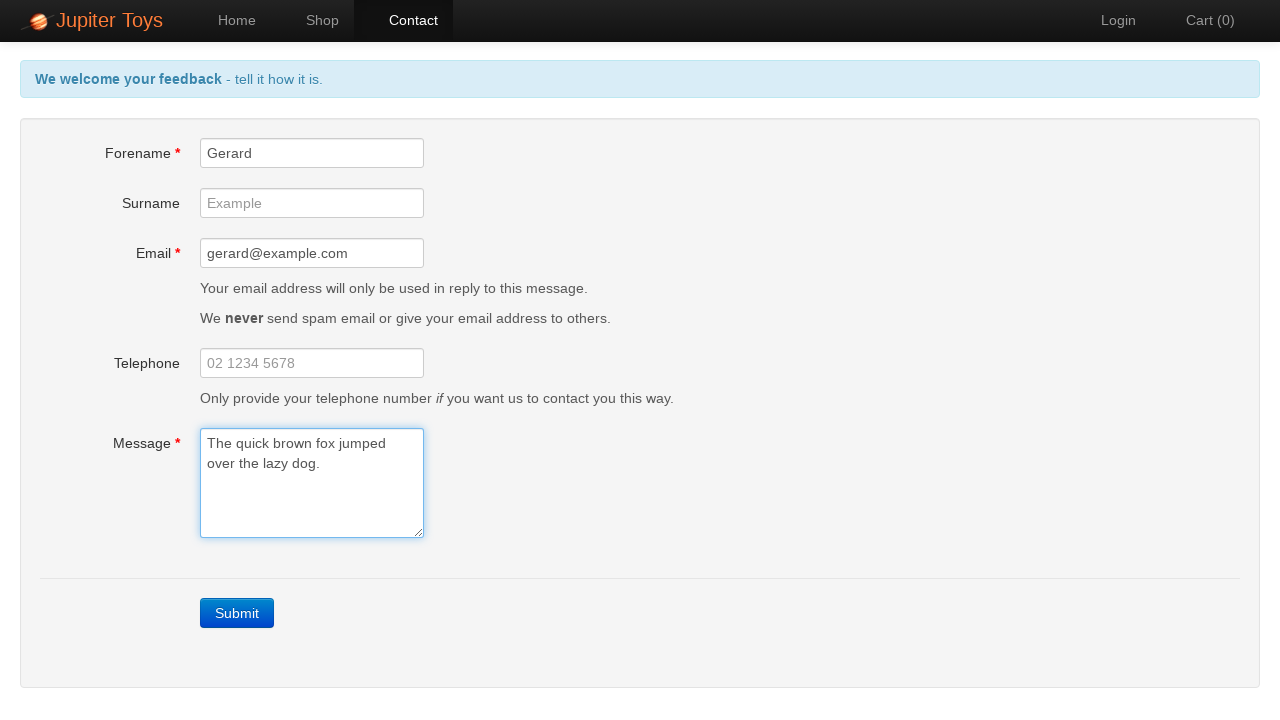